Tests basic controls page by clicking a register button, verifying a message is displayed, and then clicking a link to navigate to the home page

Starting URL: https://www.hyrtutorials.com/p/basic-controls.html

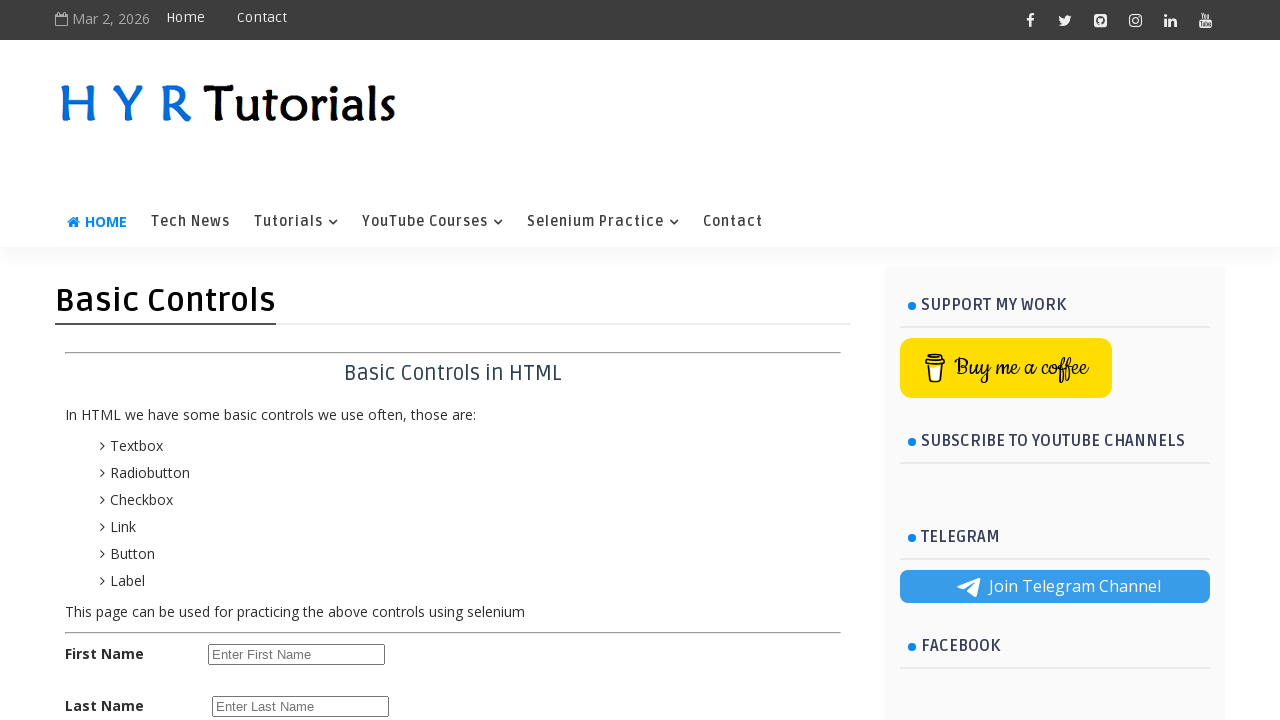

Clicked register button at (266, 626) on #registerbtn
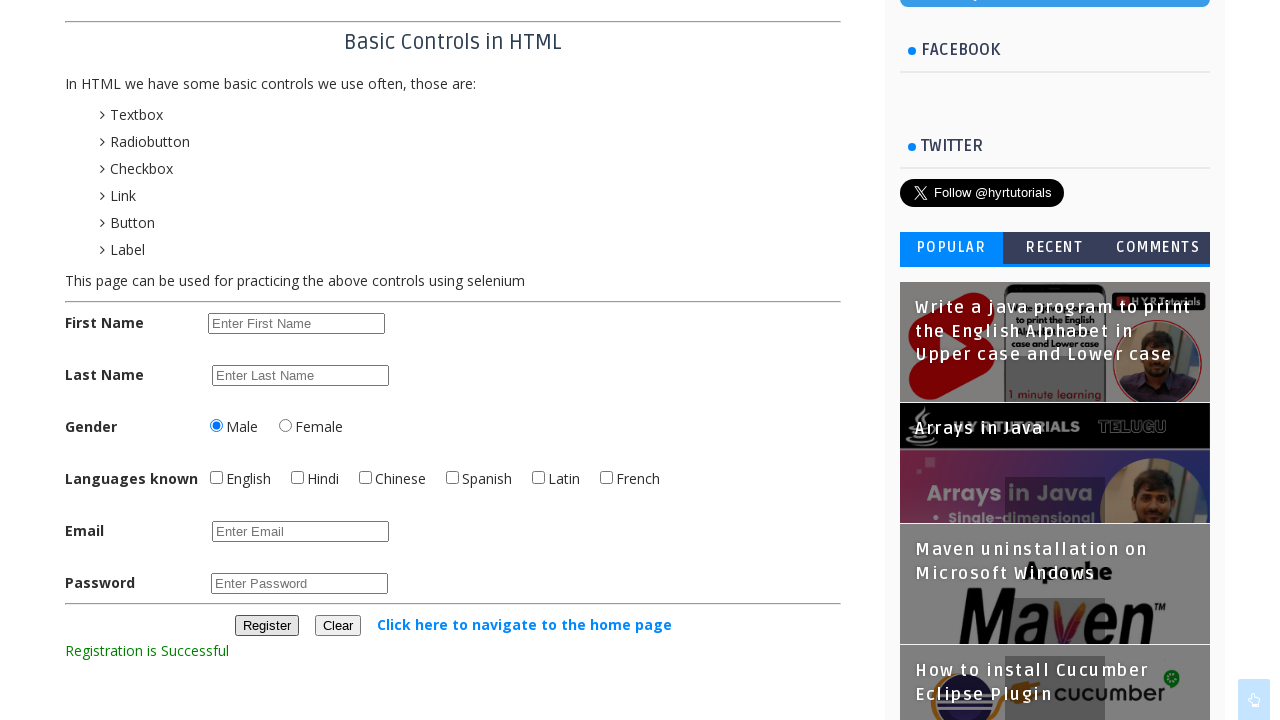

Message element appeared after clicking register button
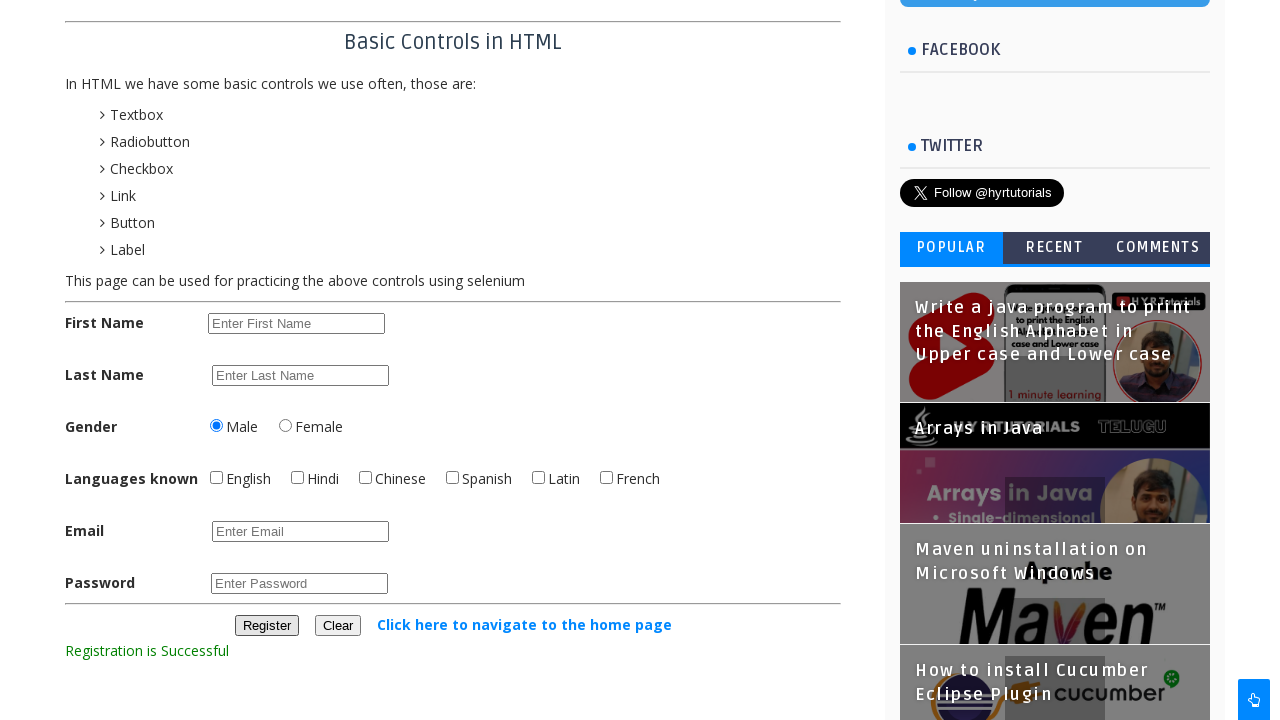

Located message element
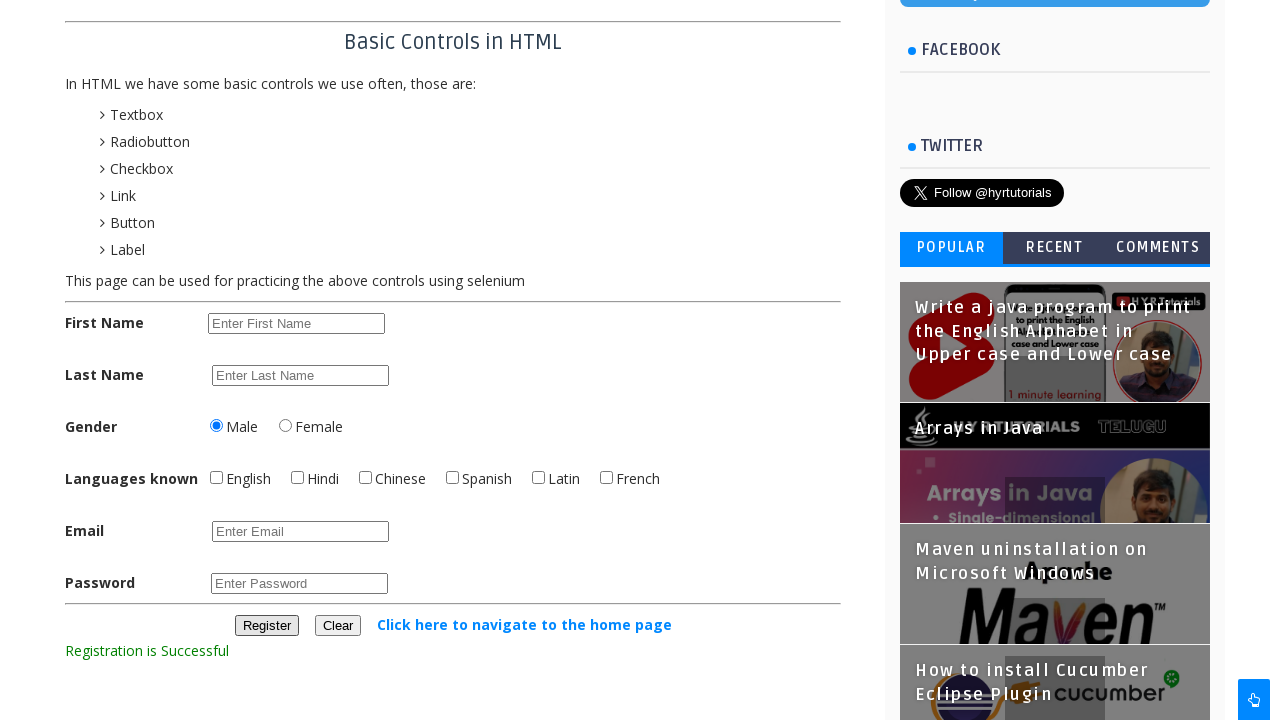

Message is visible on the page
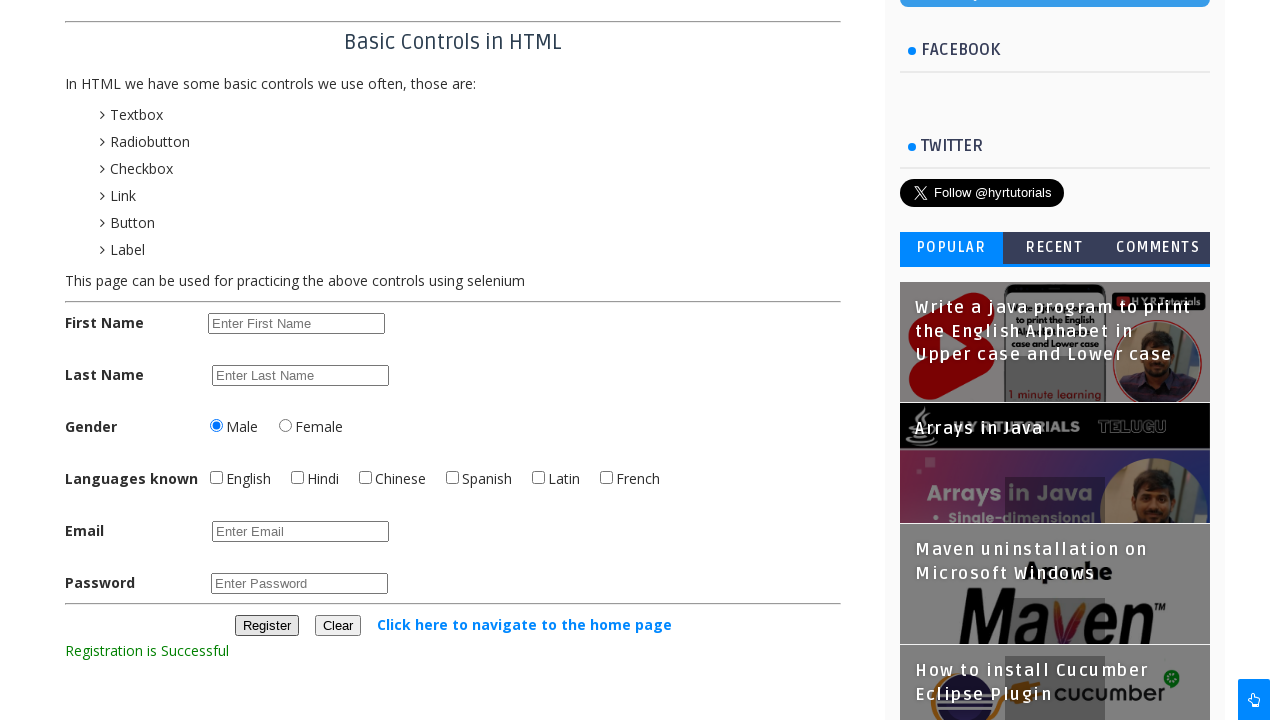

Clicked link to navigate to home page at (524, 624) on text=Click here to navigate to the home page
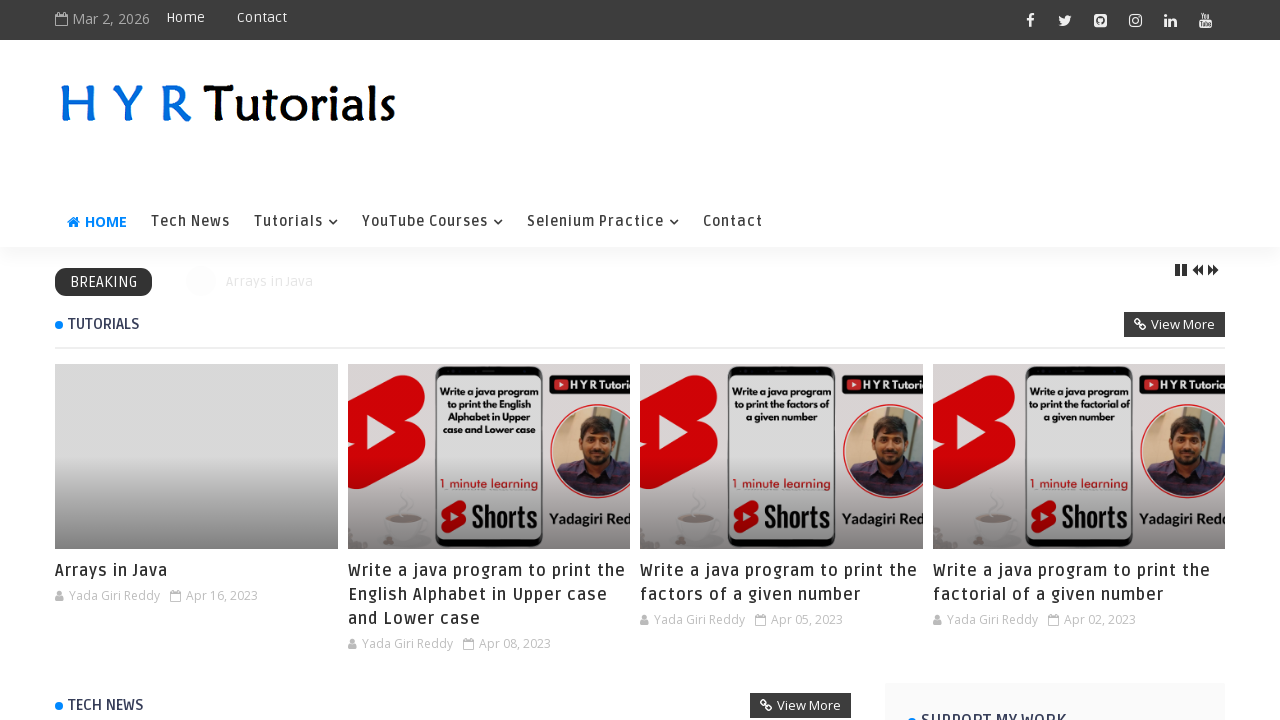

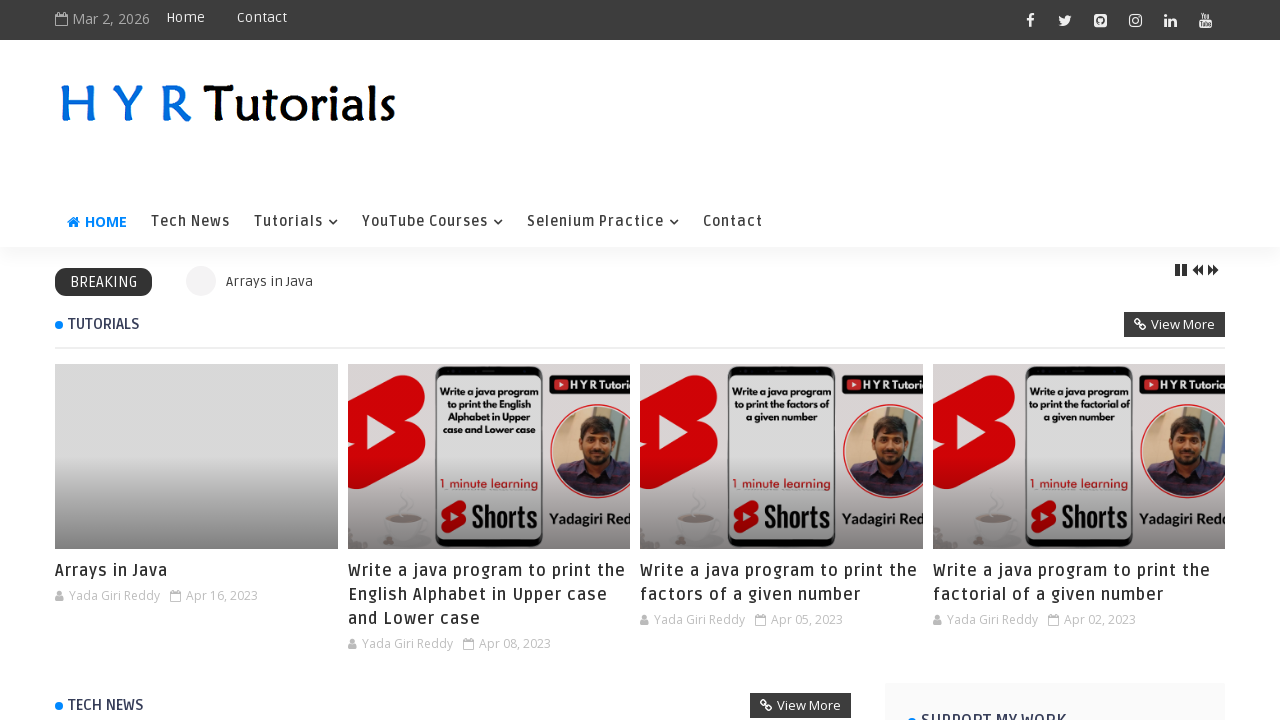